Tests clicking on the About Us button using JavaScript executor

Starting URL: https://codefish.io/

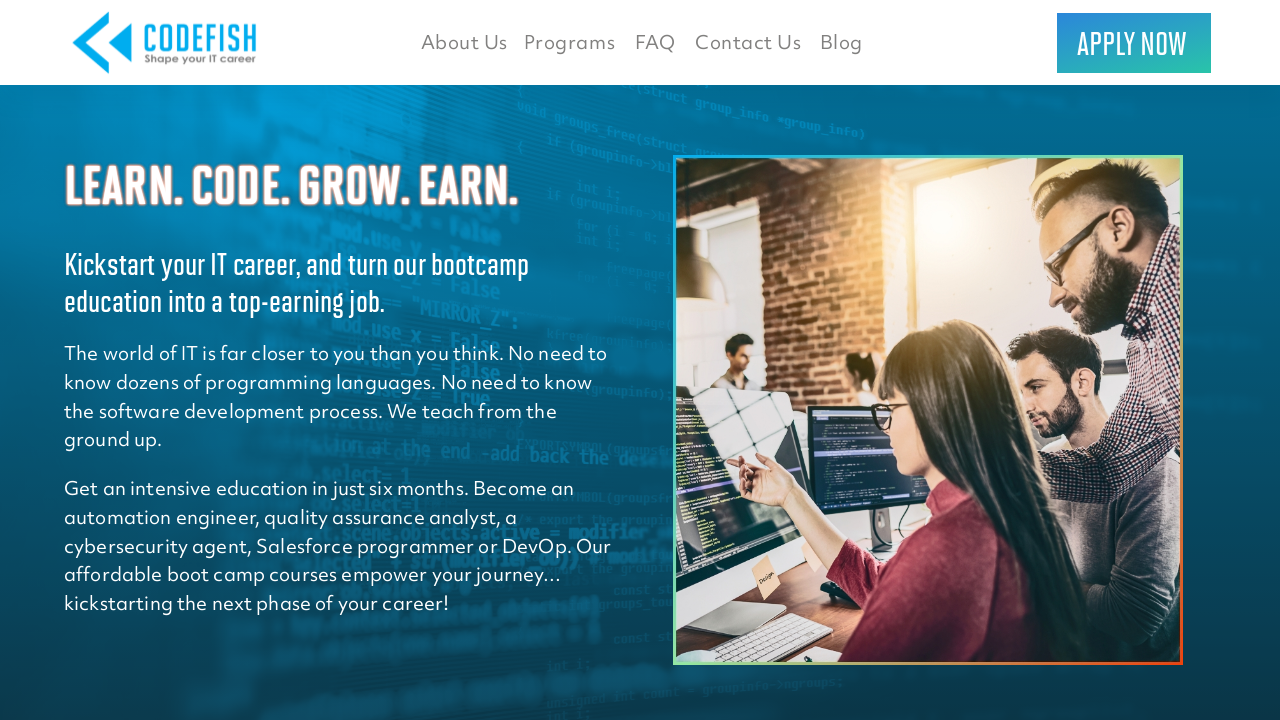

Clicked About Us button using JavaScript executor at (464, 42) on button:has-text('About us')
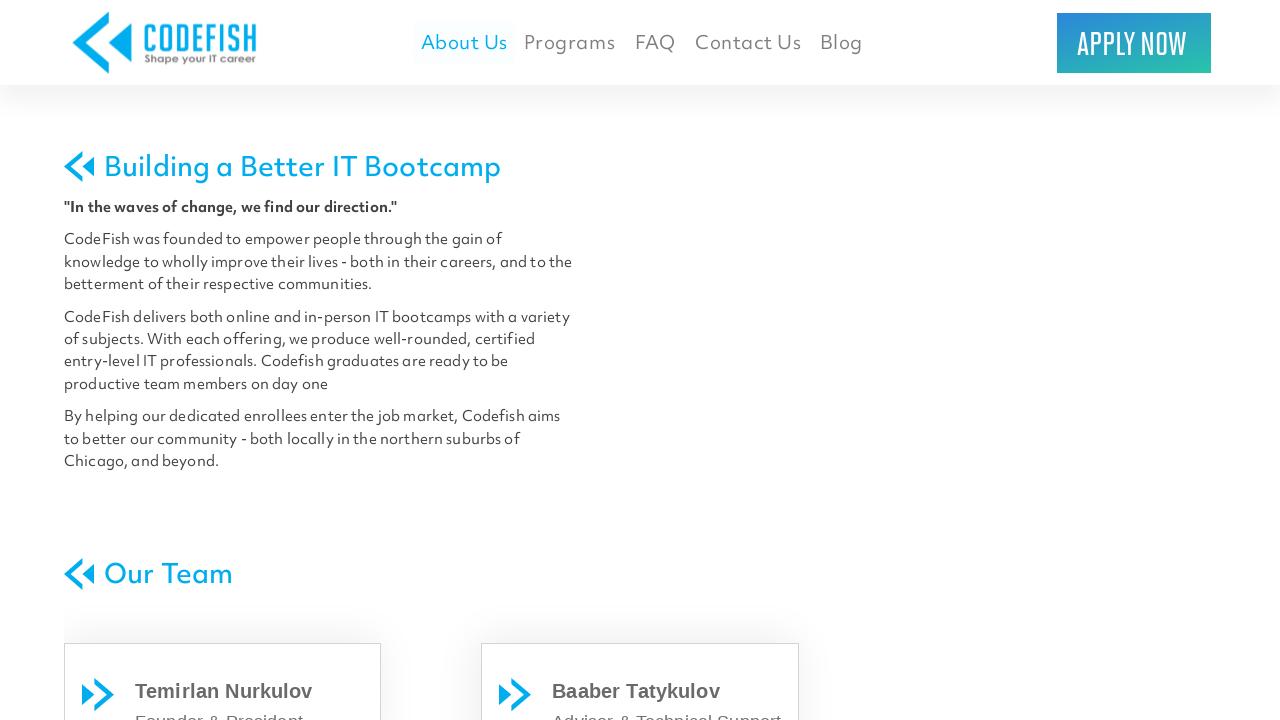

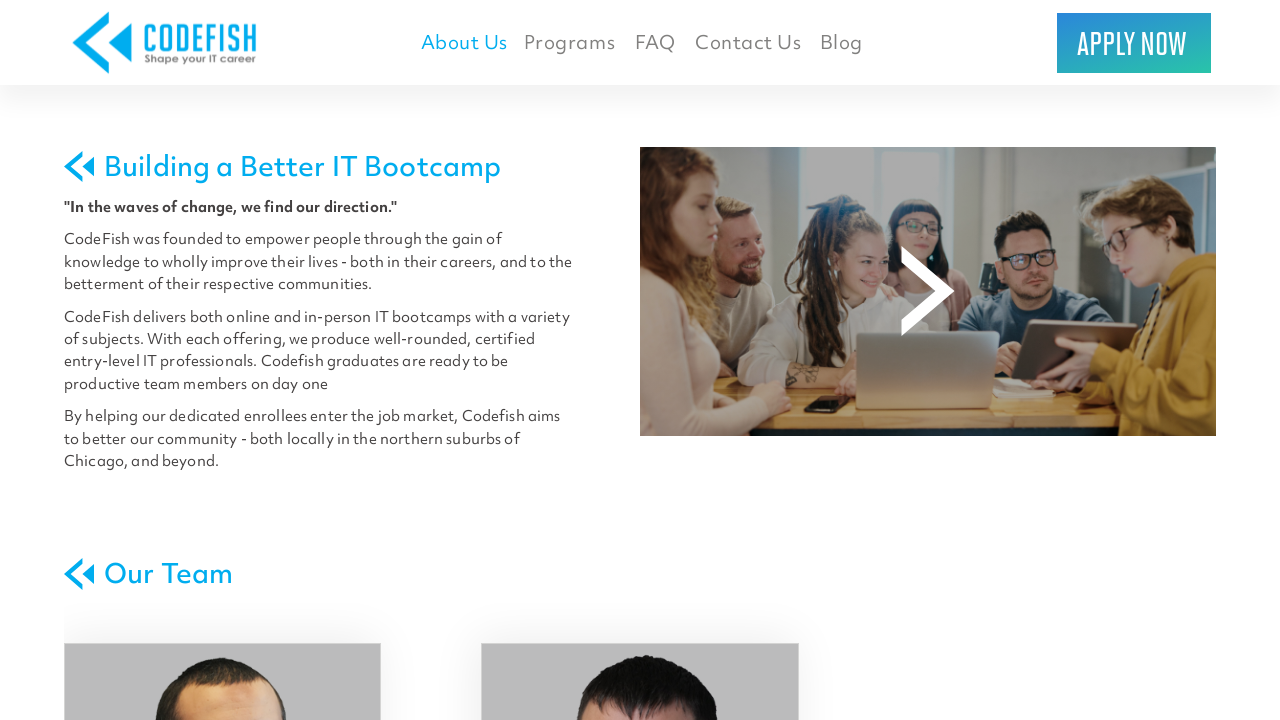